Tests form submission by filling out multiple input fields including personal information and clicking submit

Starting URL: https://bonigarcia.dev/selenium-webdriver-java/data-types.html

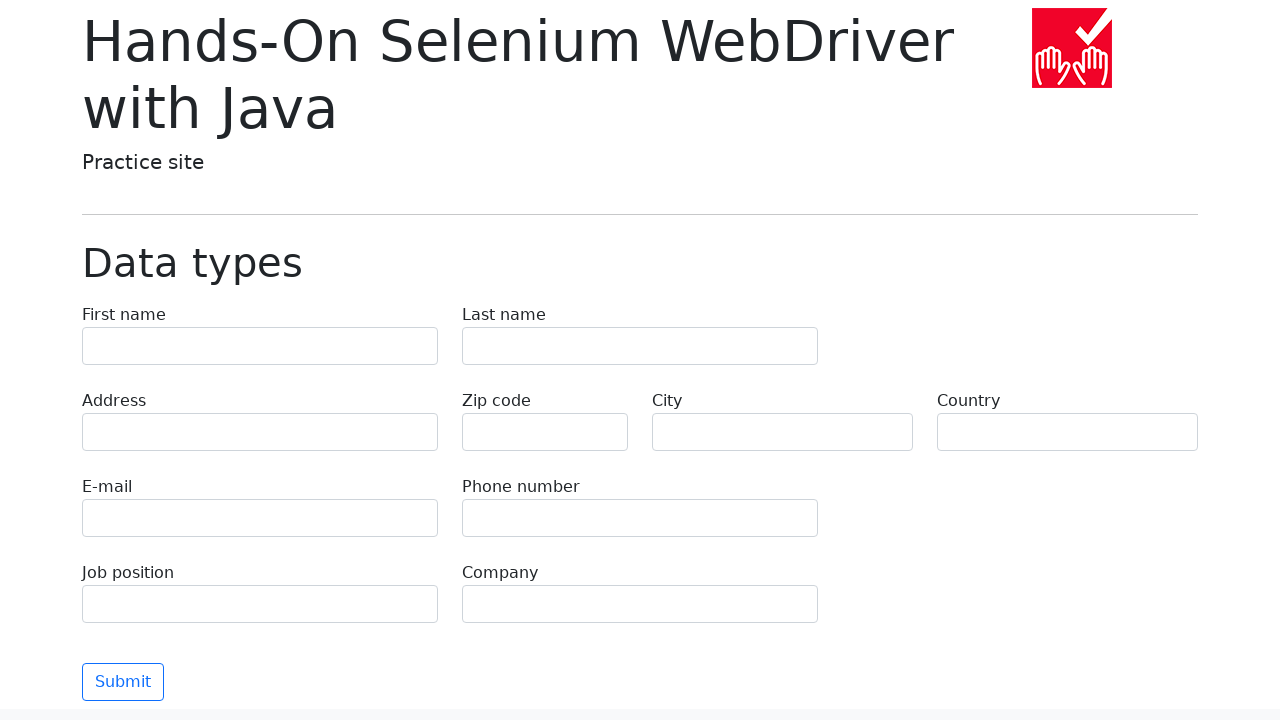

Filled first name field with 'John' on input[name='first-name']
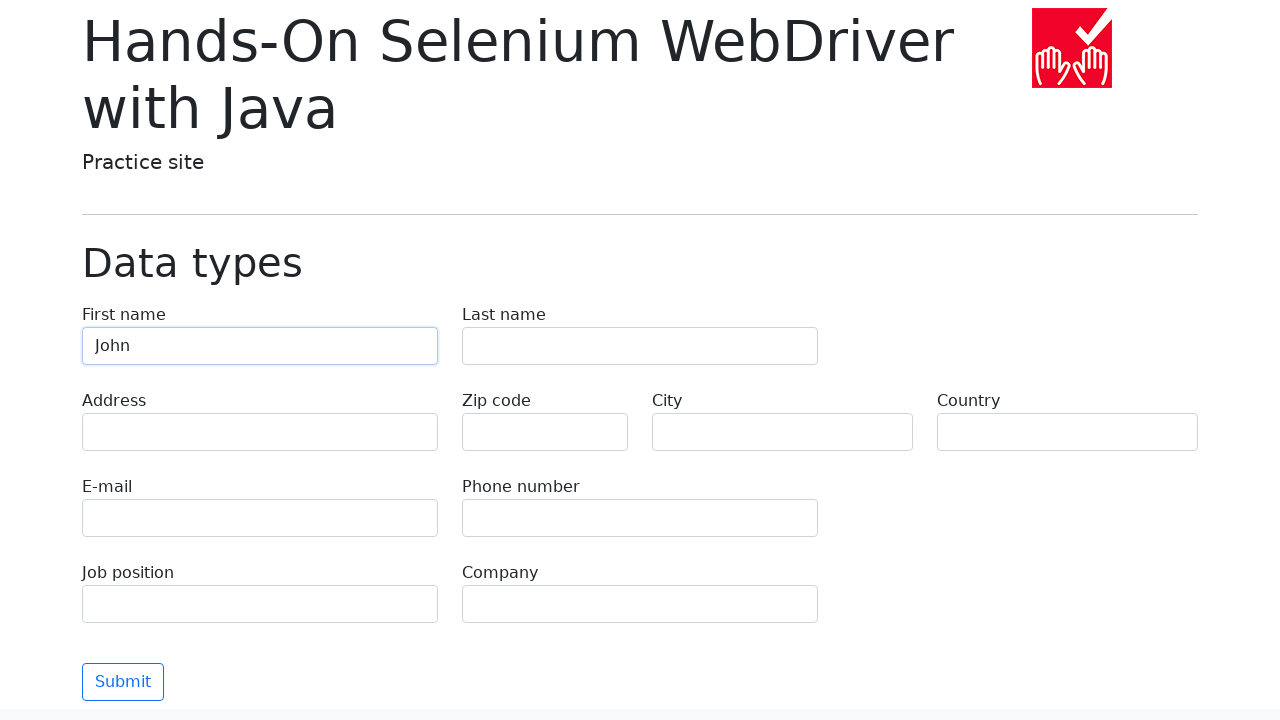

Filled last name field with 'Smith' on input[name='last-name']
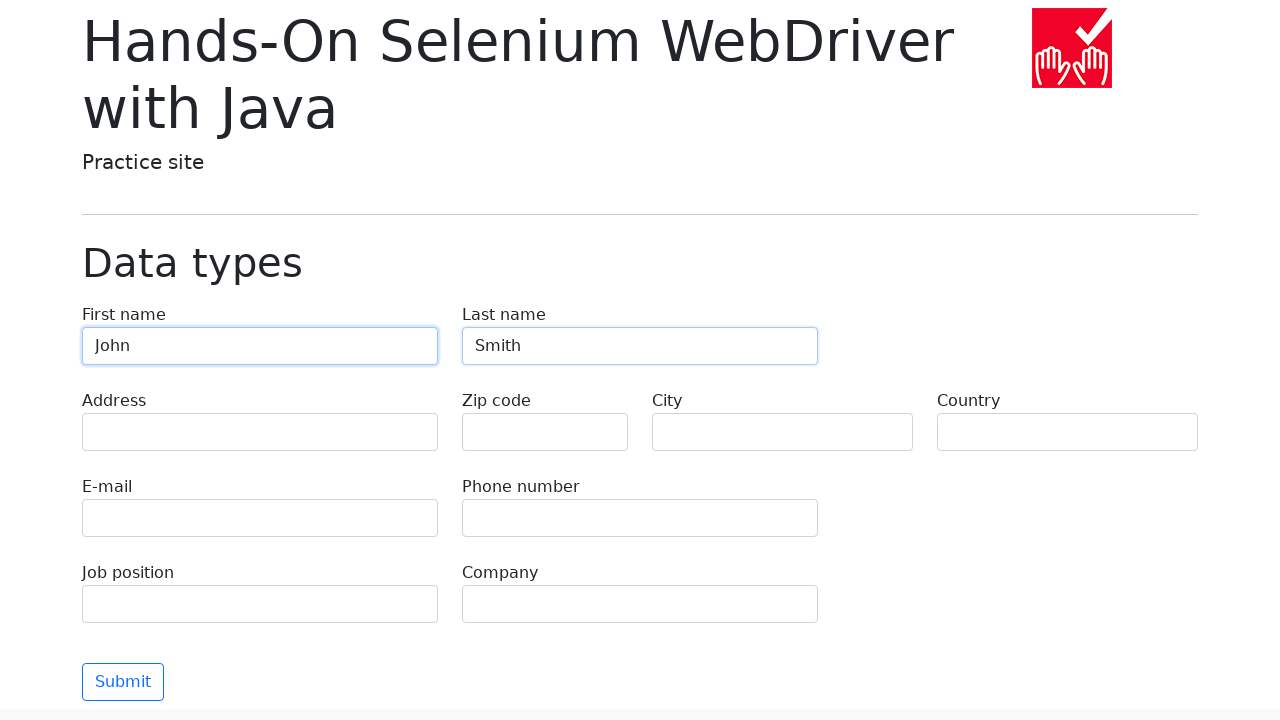

Filled address field with '123 Main Street' on input[name='address']
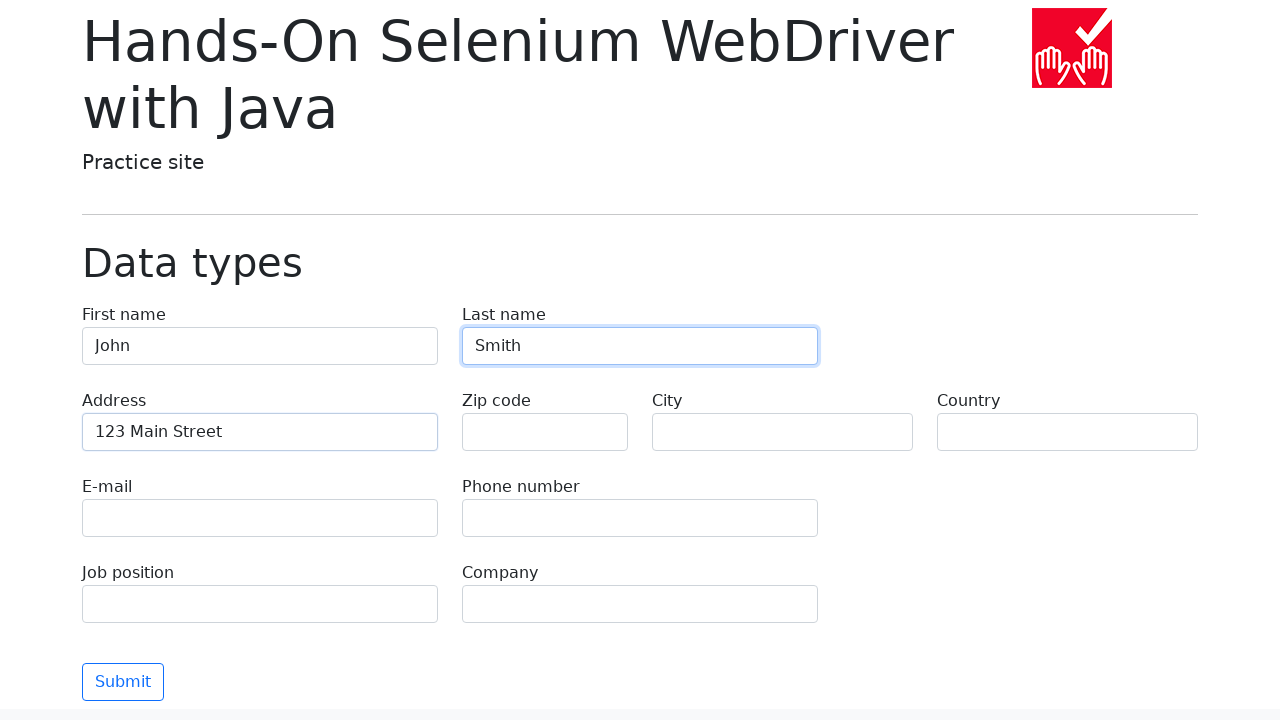

Filled email field with 'john.smith@example.com' on input[name='e-mail']
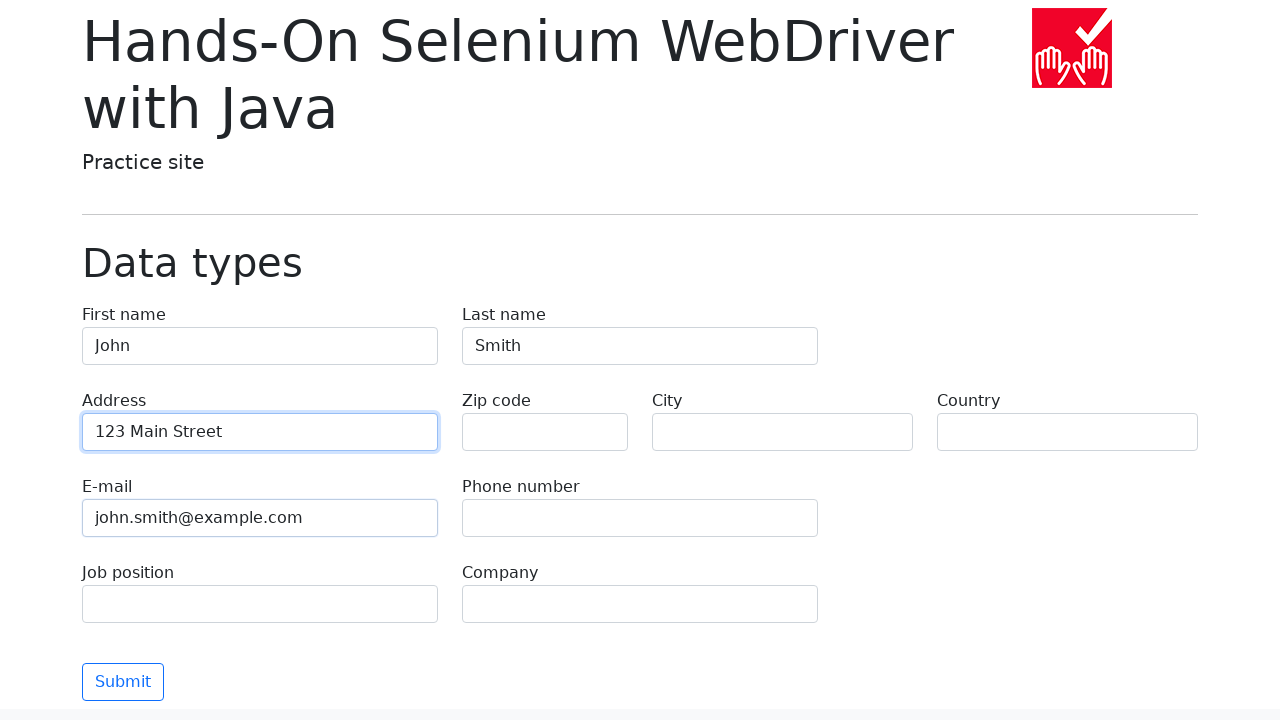

Filled phone field with '+1234567890' on input[name='phone']
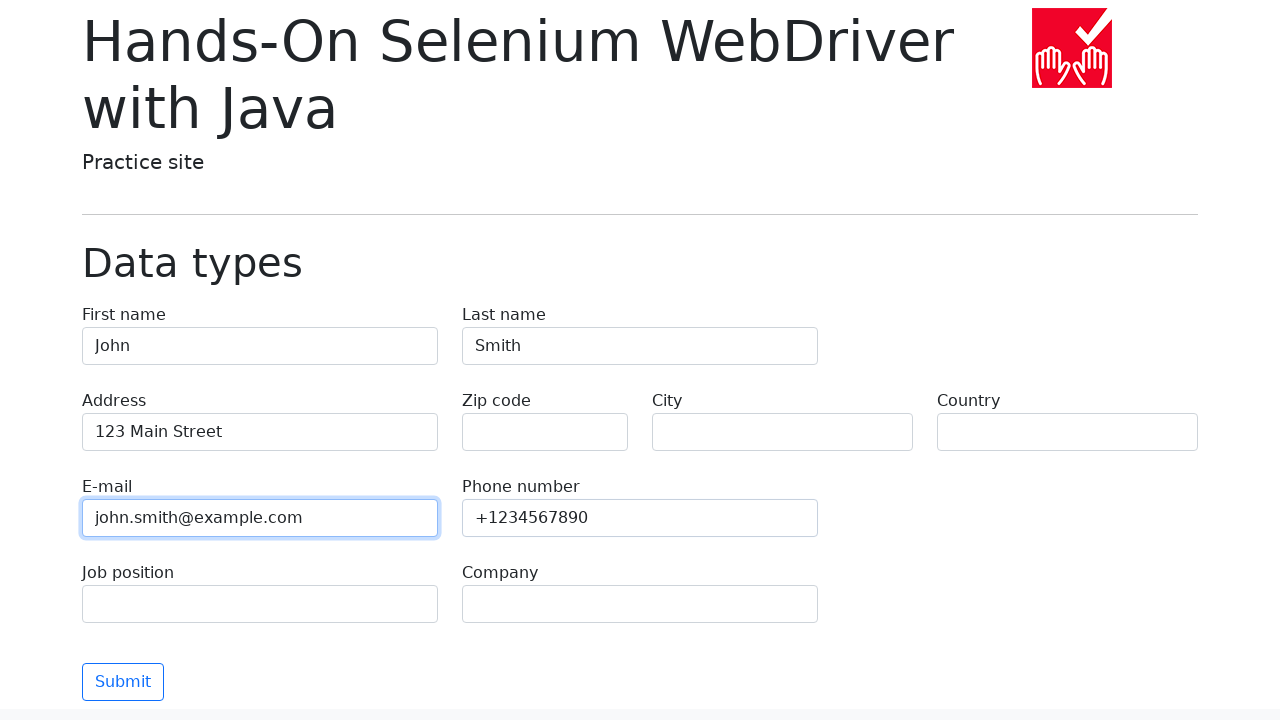

Filled zip code field with '12345' on input[name='zip-code']
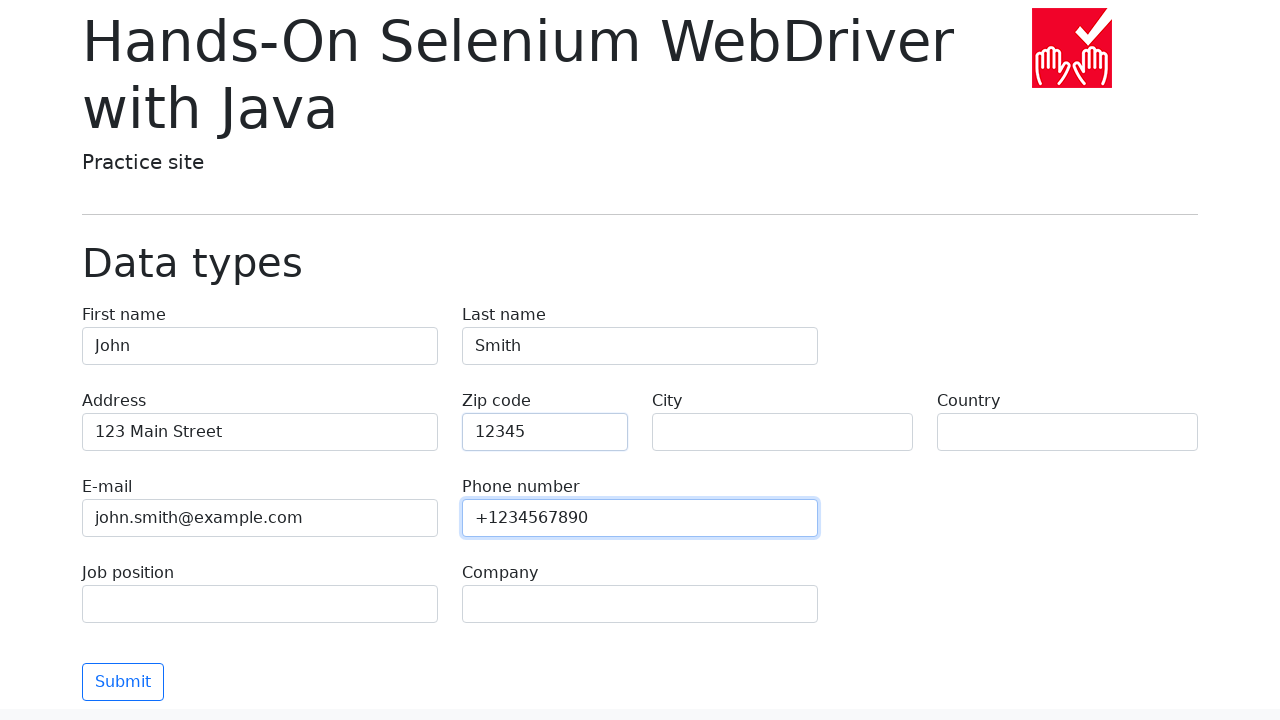

Filled city field with 'San Francisco' on input[name='city']
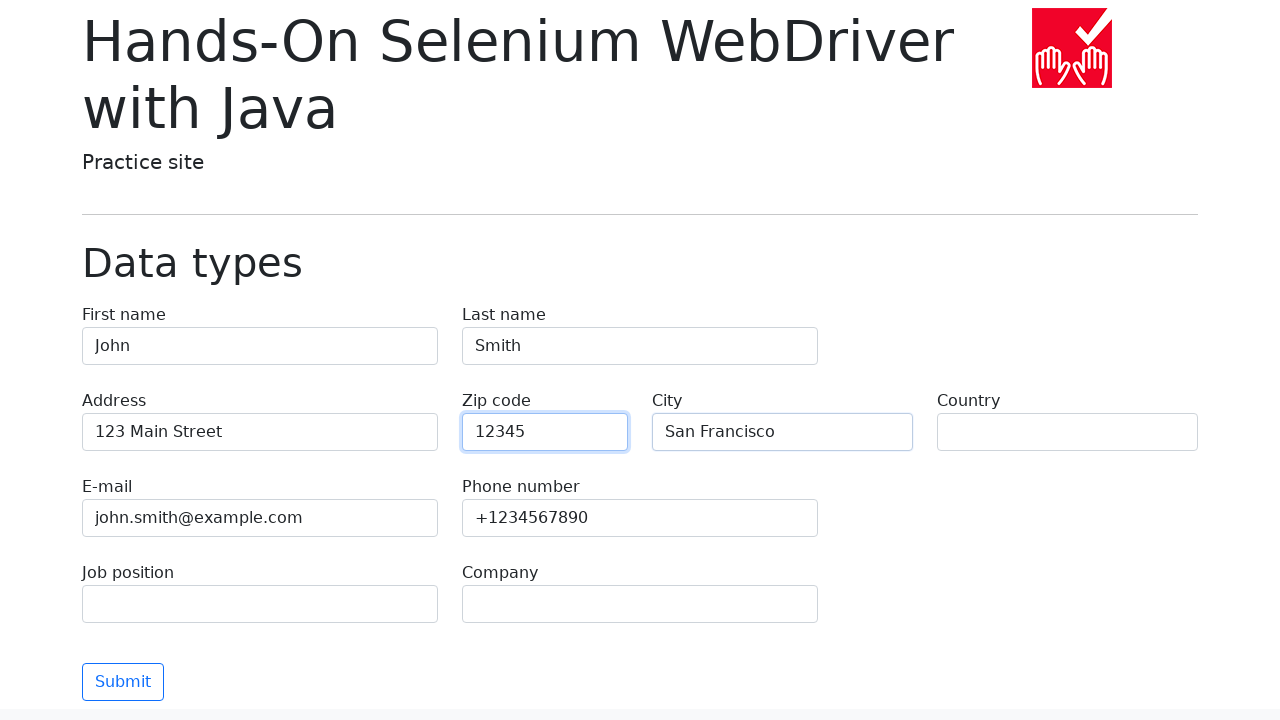

Filled country field with 'United States' on input[name='country']
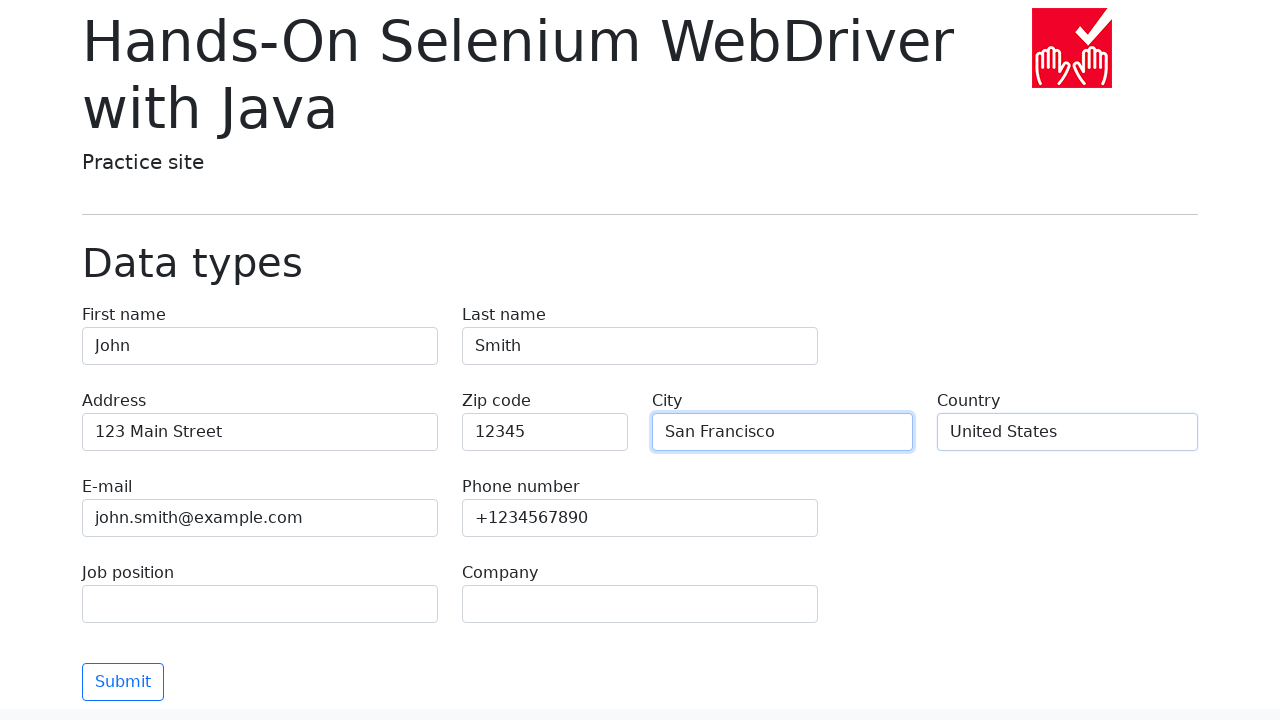

Filled job position field with 'Software Engineer' on input[name='job-position']
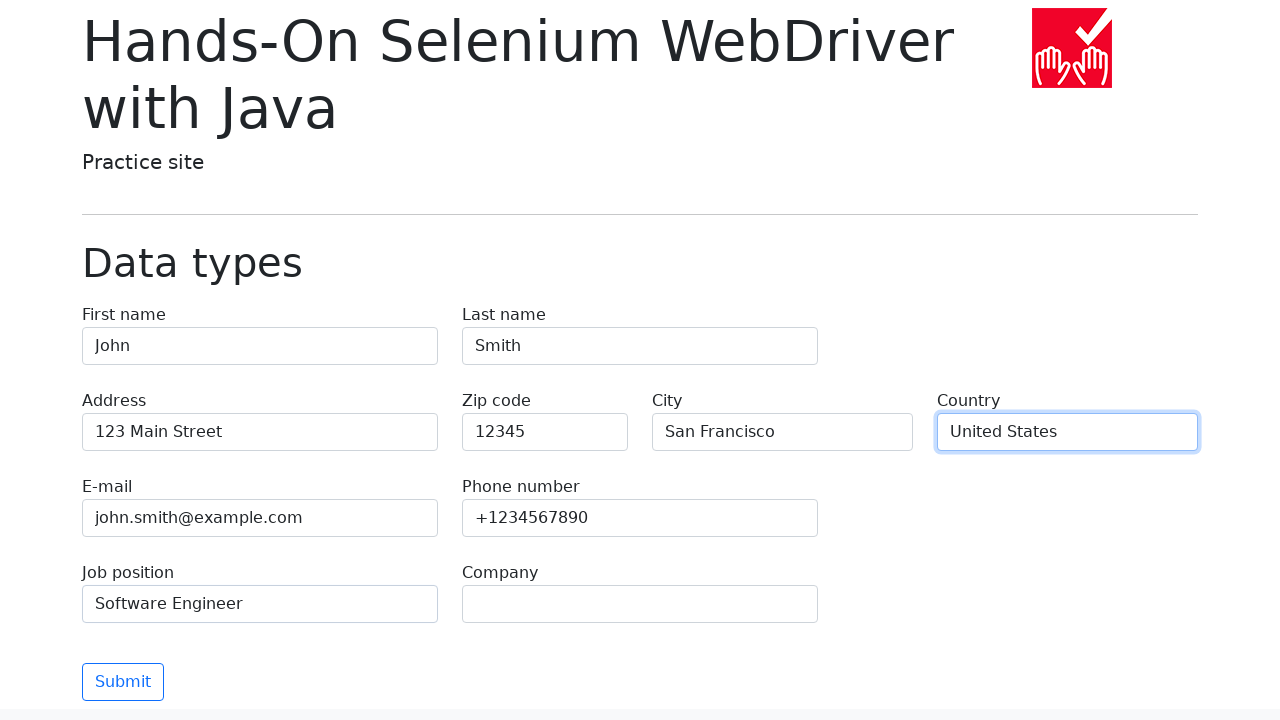

Filled company field with 'Tech Corp' on input[name='company']
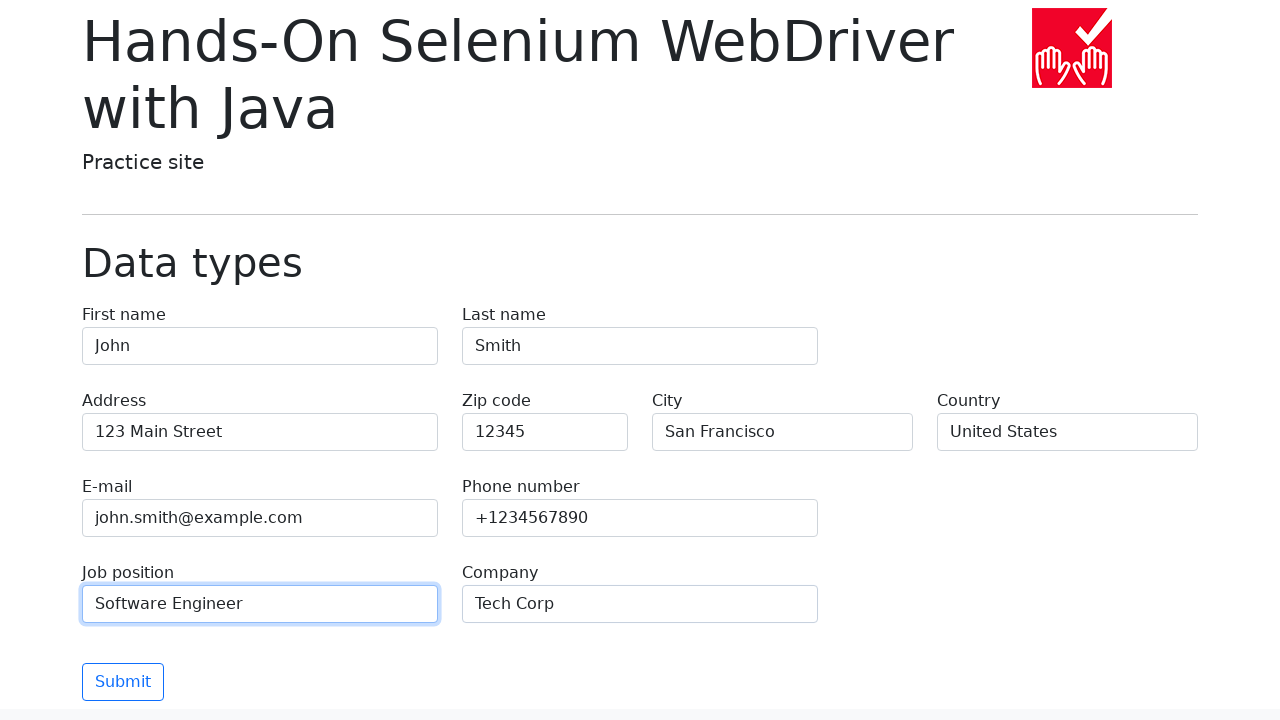

Clicked submit button to submit the form at (123, 682) on button[type='submit']
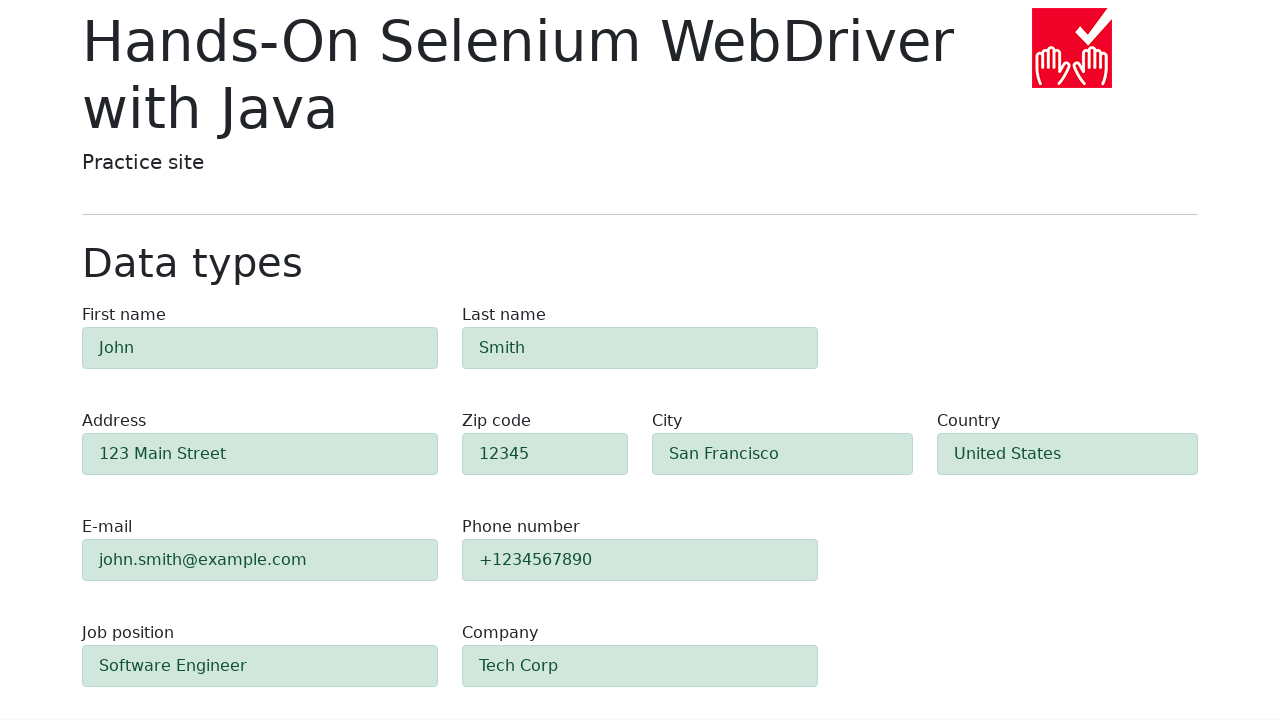

Form submission results loaded
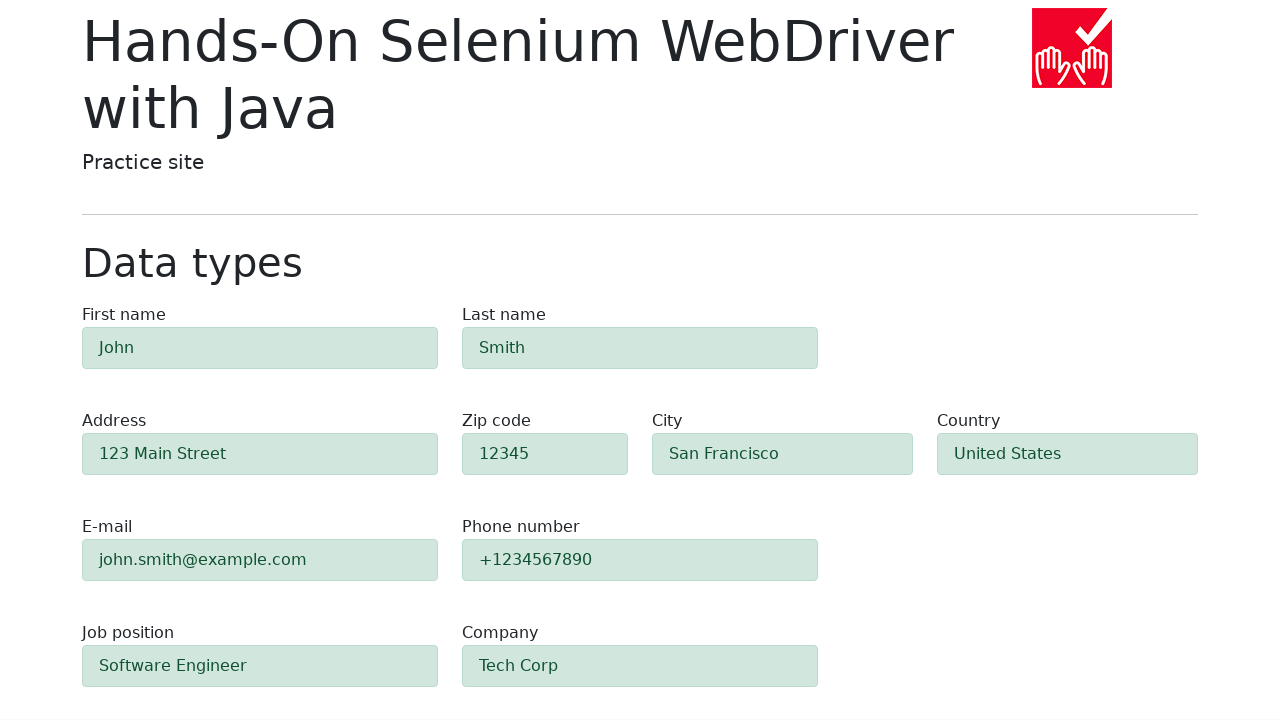

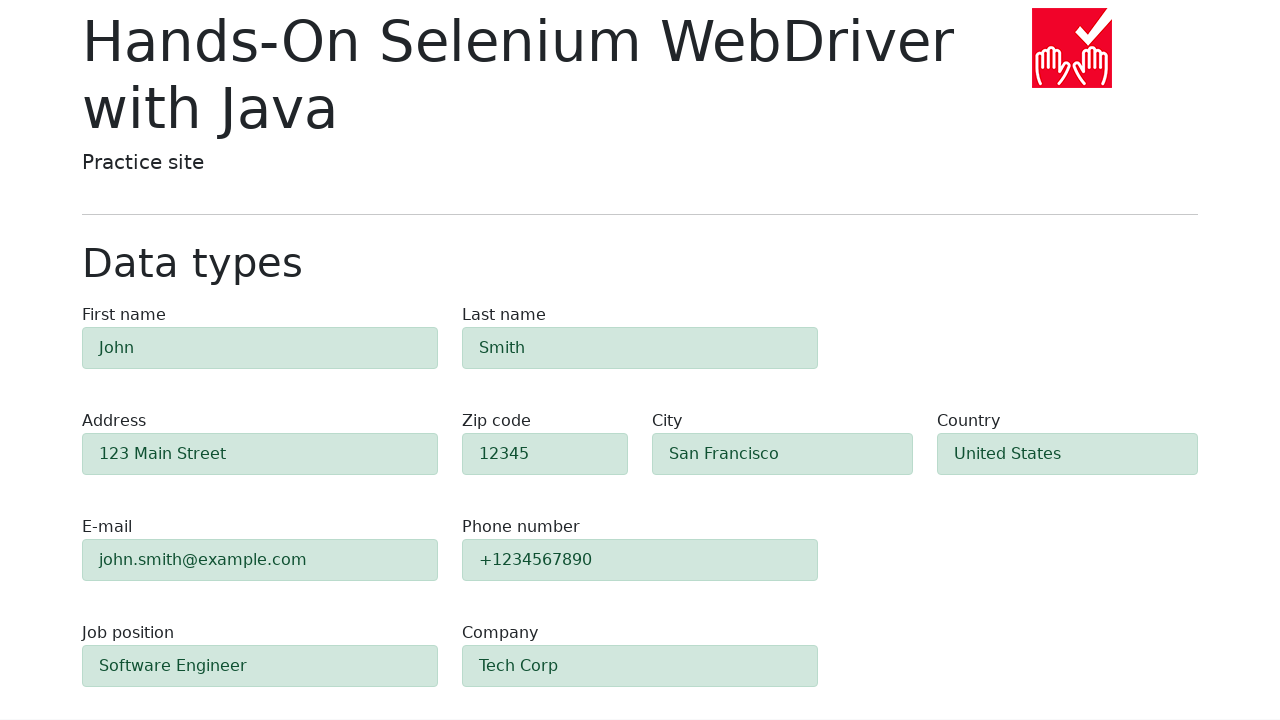